Navigates to Red Bus website homepage and verifies the page loads by checking the title and URL

Starting URL: https://www.redbus.in/

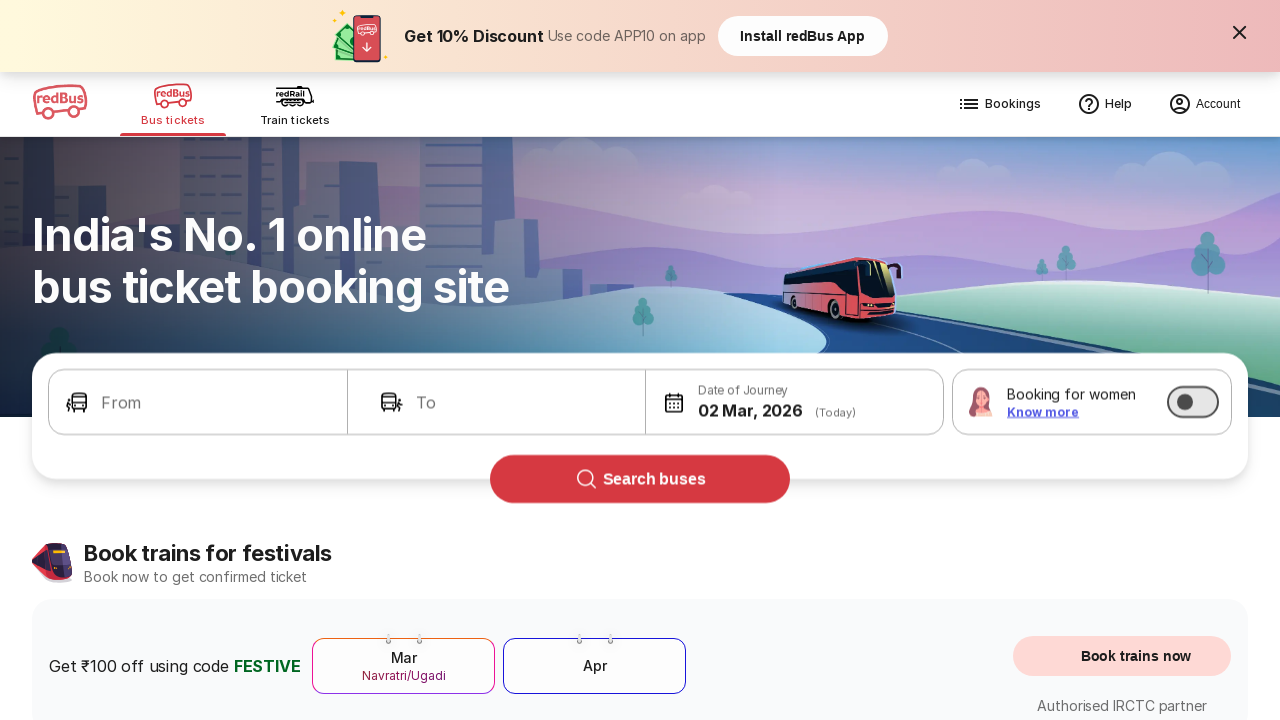

Retrieved page title: Bus Booking Online and Train Tickets at Lowest Price - redBus
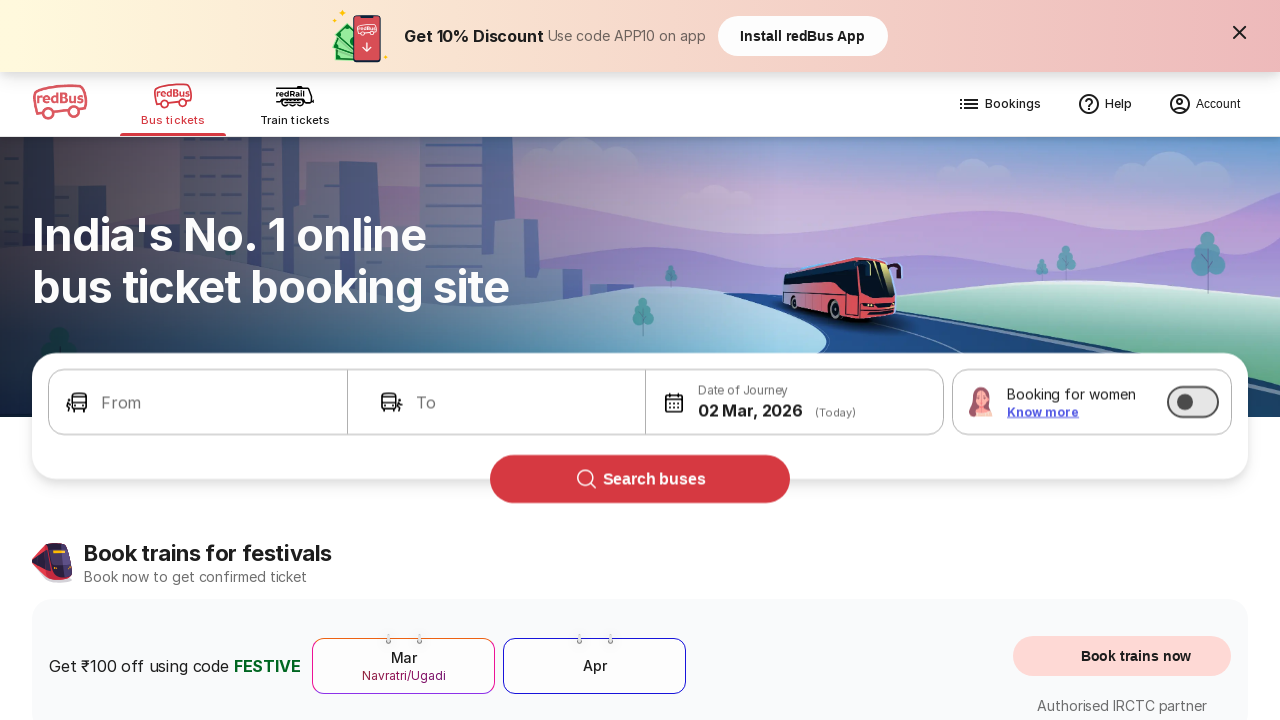

Retrieved current URL: https://www.redbus.in/
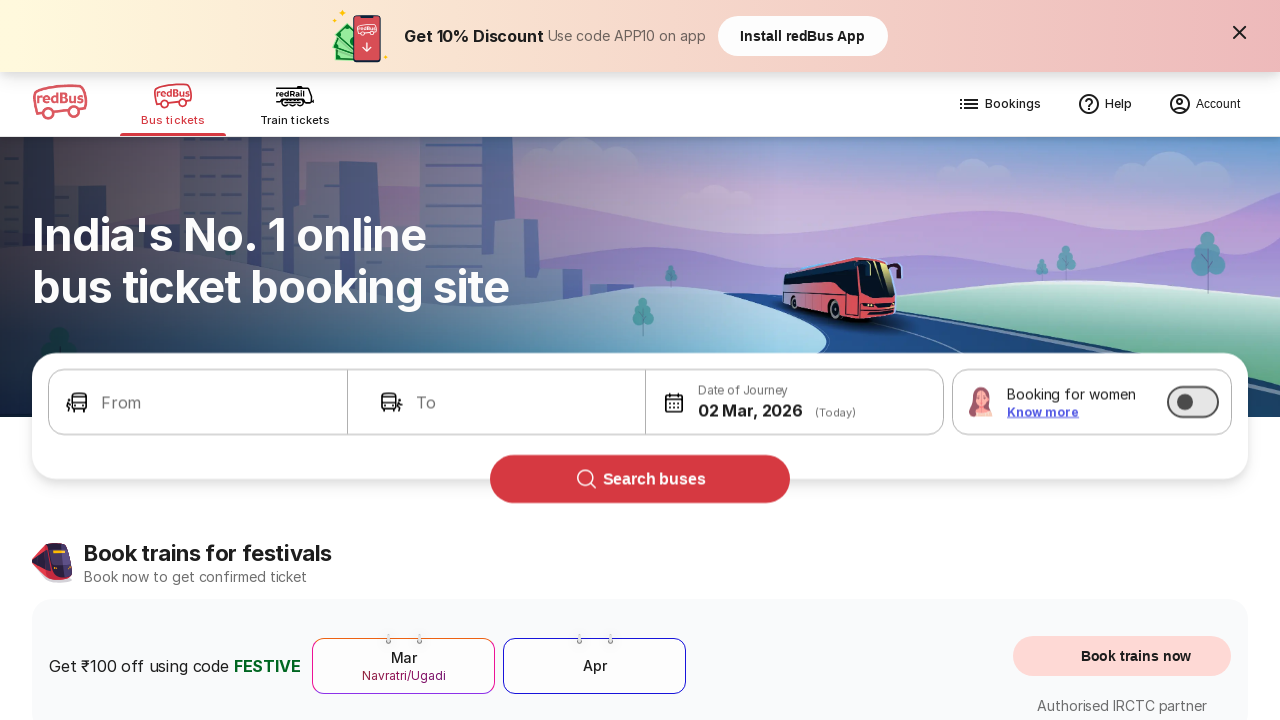

Waited for page to reach networkidle state
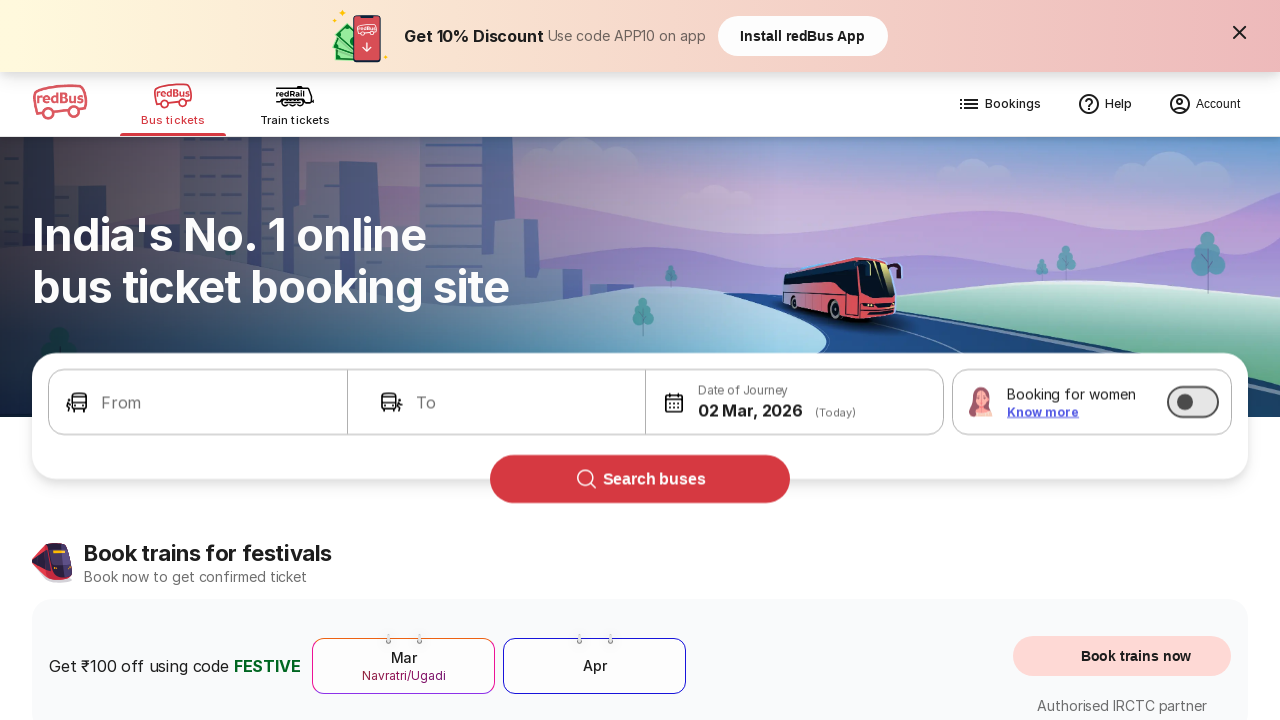

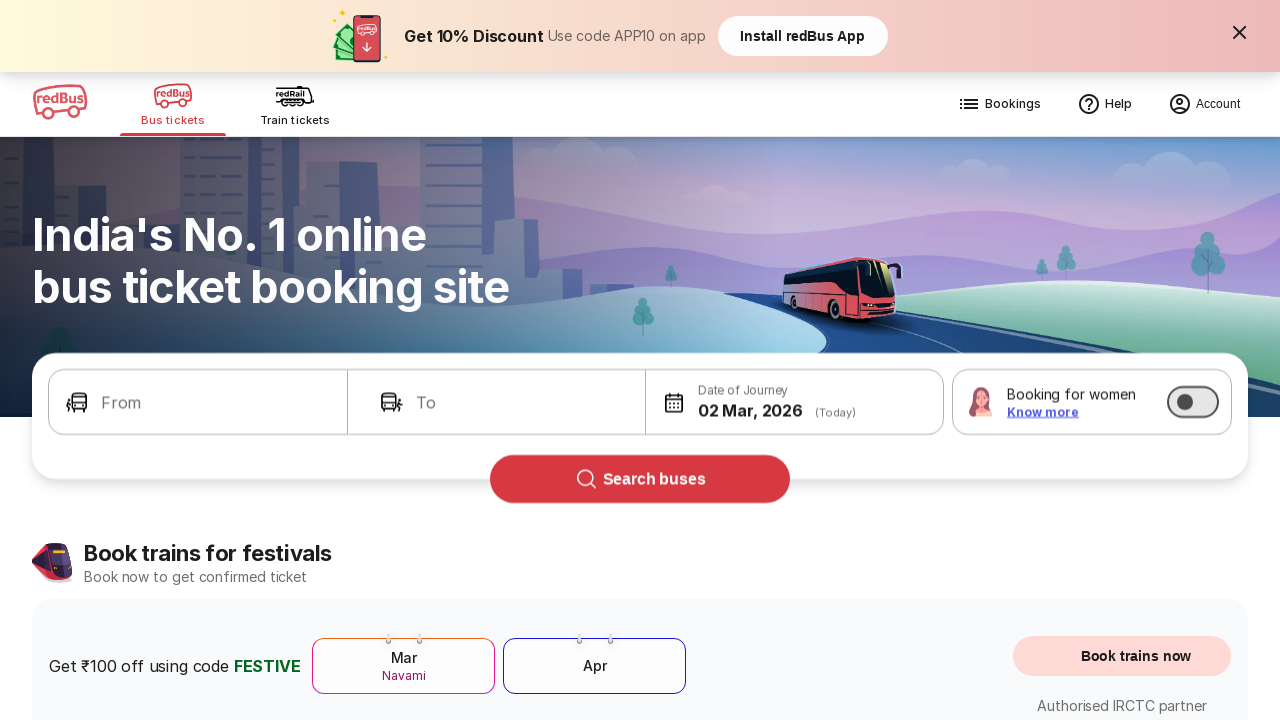